Tests dropdown functionality by selecting a country from a dependent dropdown list on a demo page

Starting URL: https://phppot.com/demo/jquery-dependent-dropdown-list-countries-and-states/

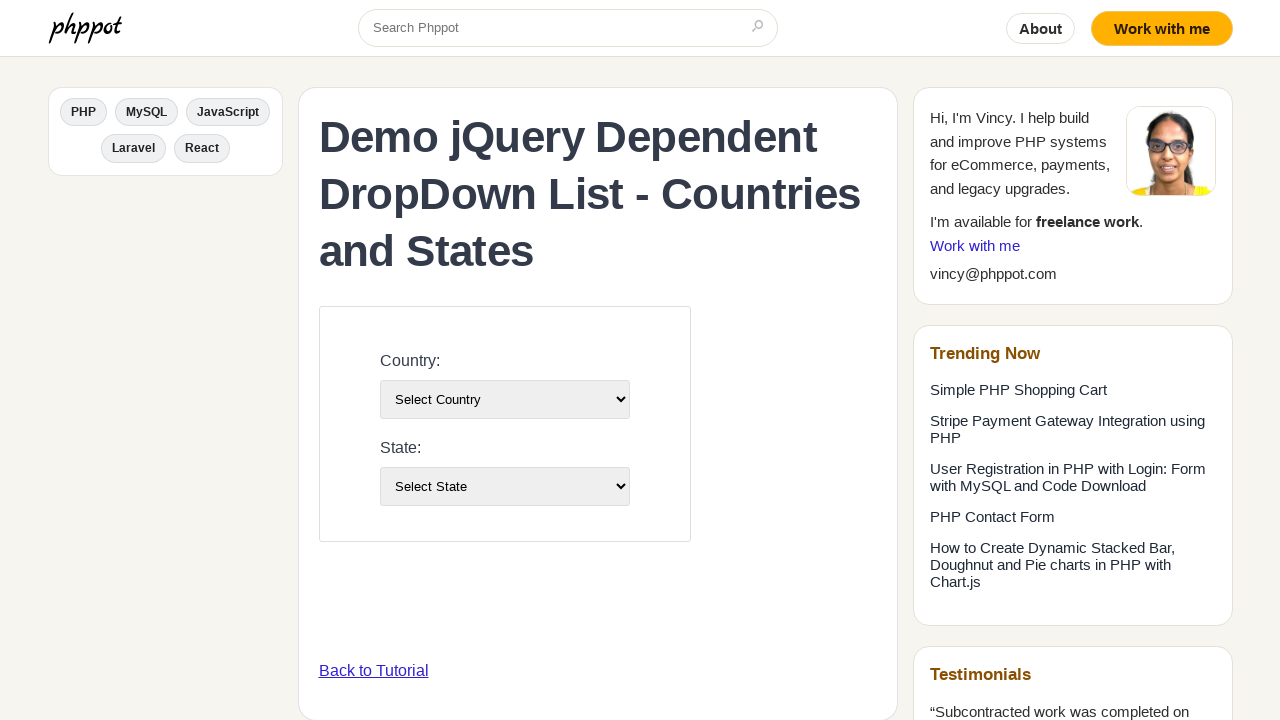

Country dropdown element loaded
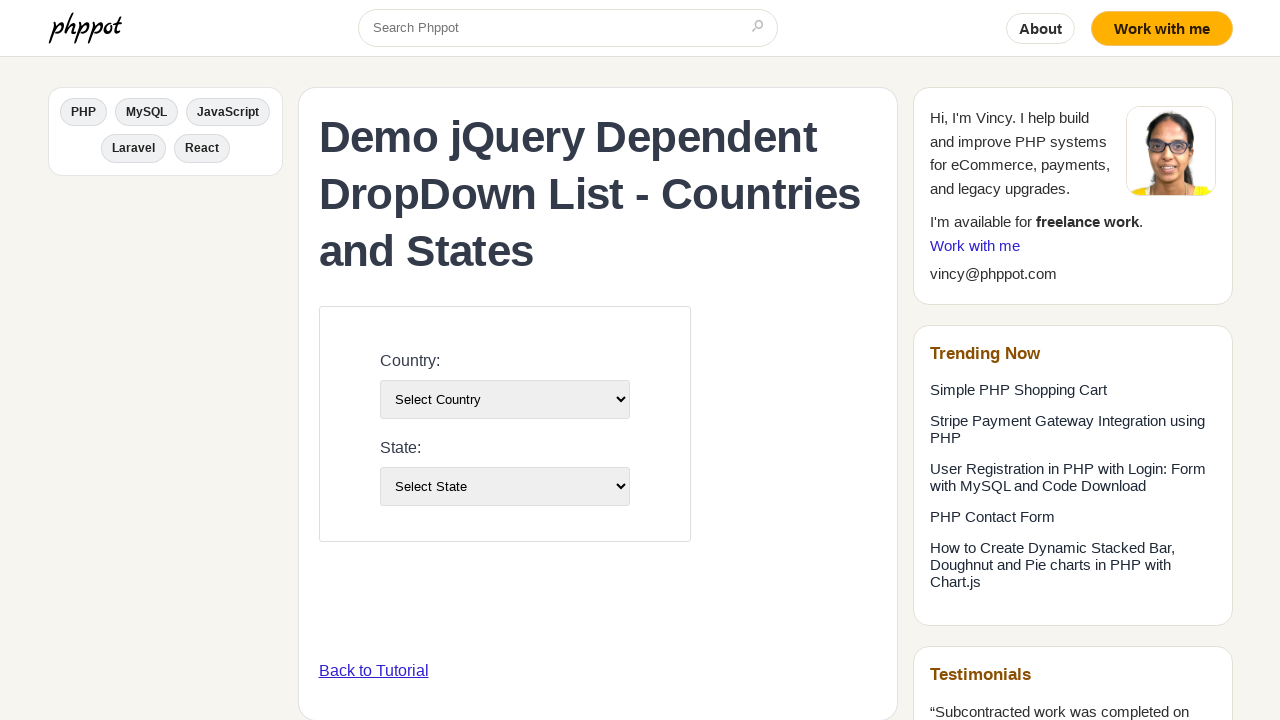

Selected 'Brazil' from country dropdown on #country-list
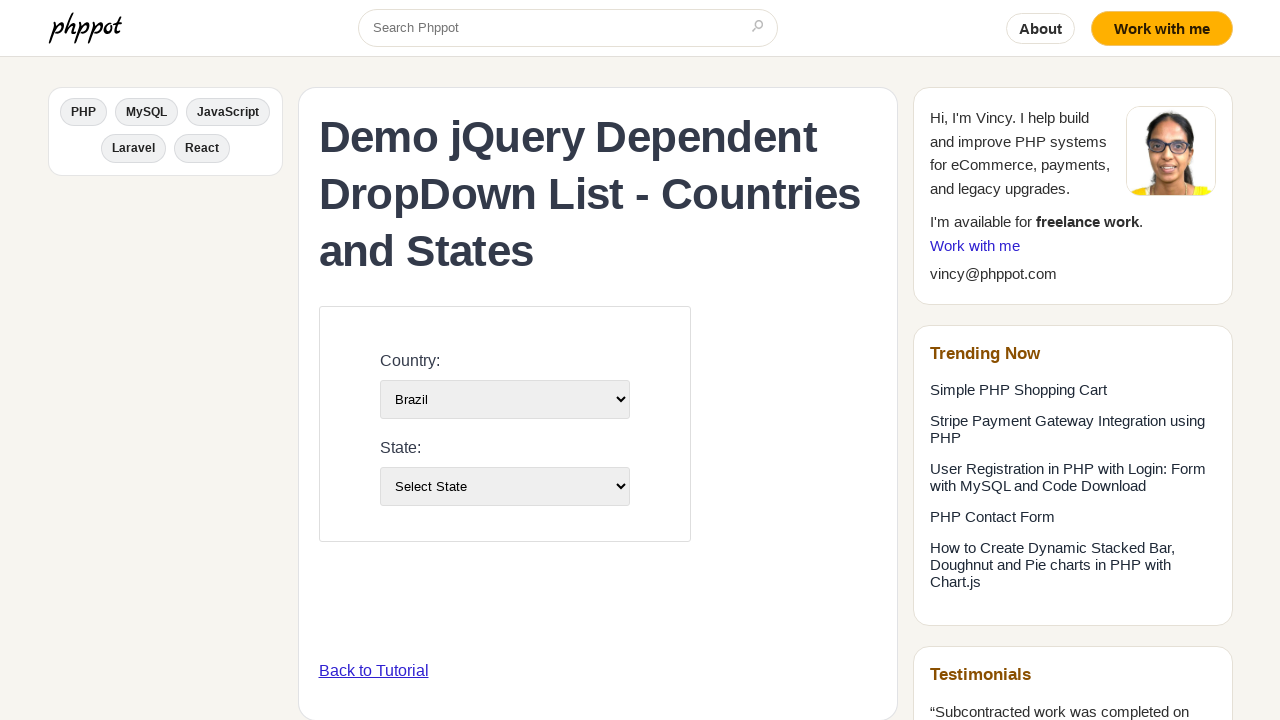

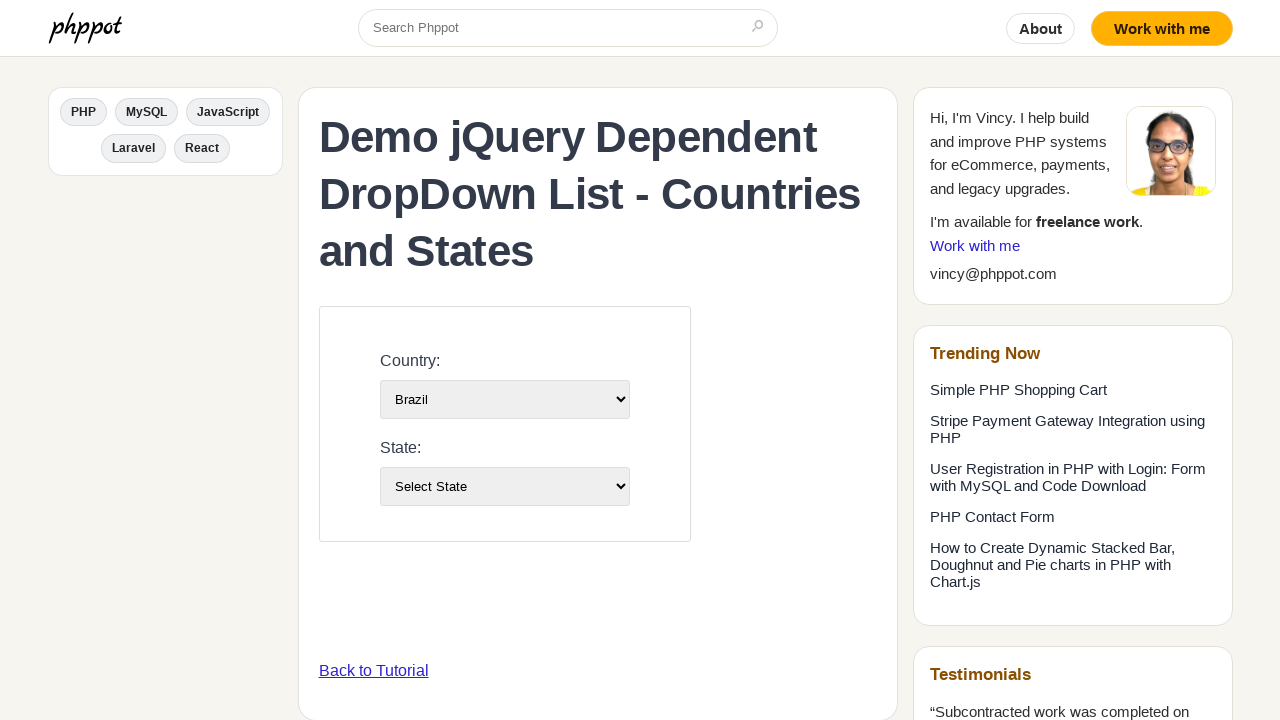